Checks a Roger Waters concert ticket sales page to verify if tickets are available by looking for a "coming soon" message on the page.

Starting URL: https://www.eticket.cr/masinformacion.aspx?idevento=8146

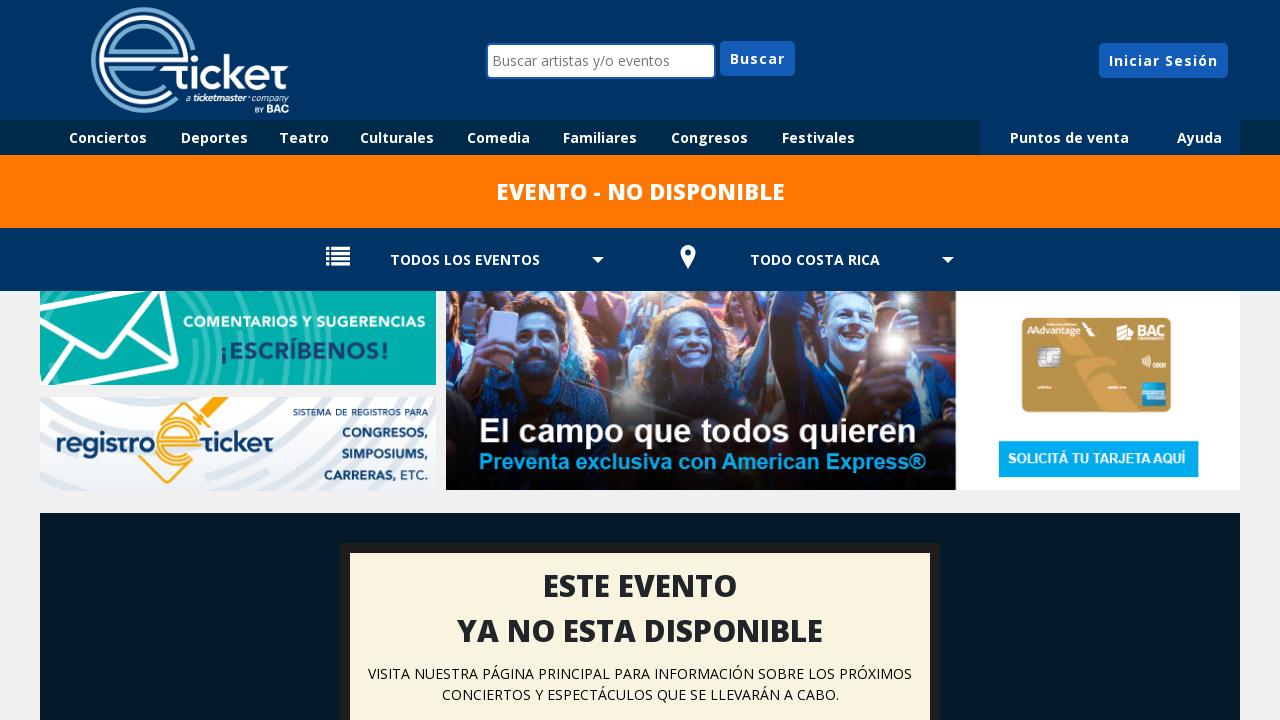

Navigated to Roger Waters concert ticket sales page
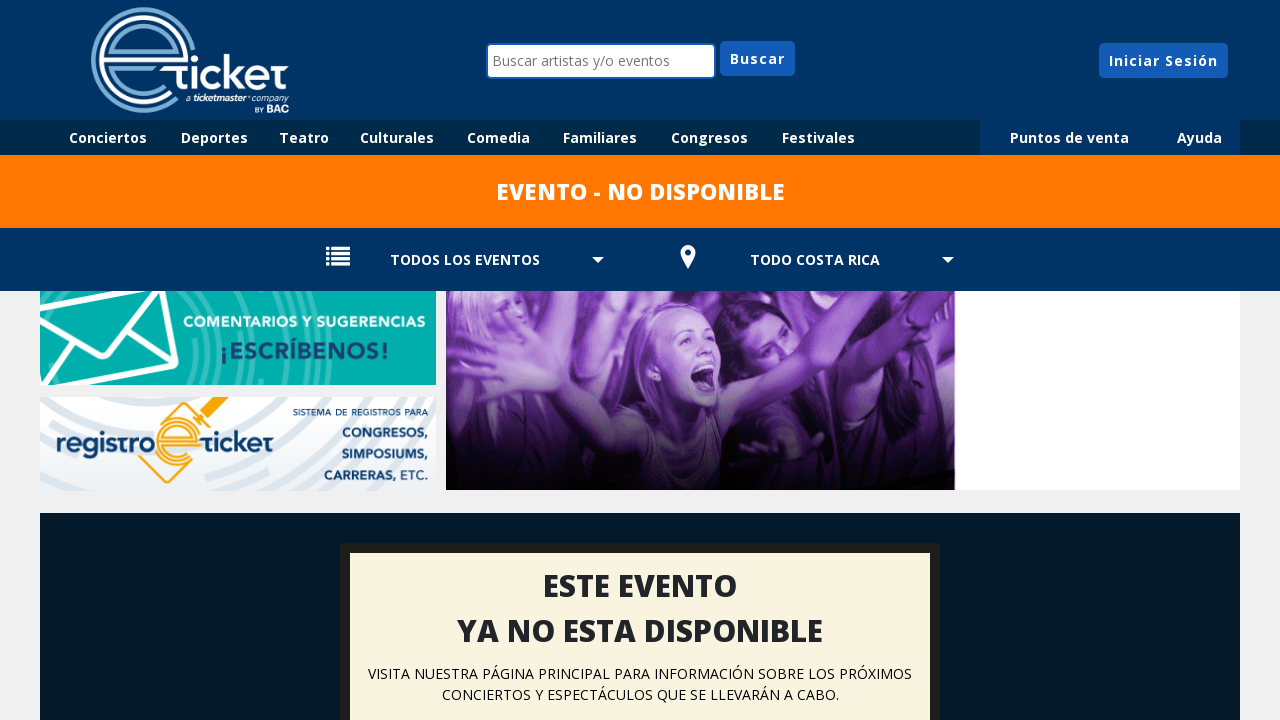

Checked for 'PROXIMAMENTE A LA VENTA' (Coming Soon) message visibility
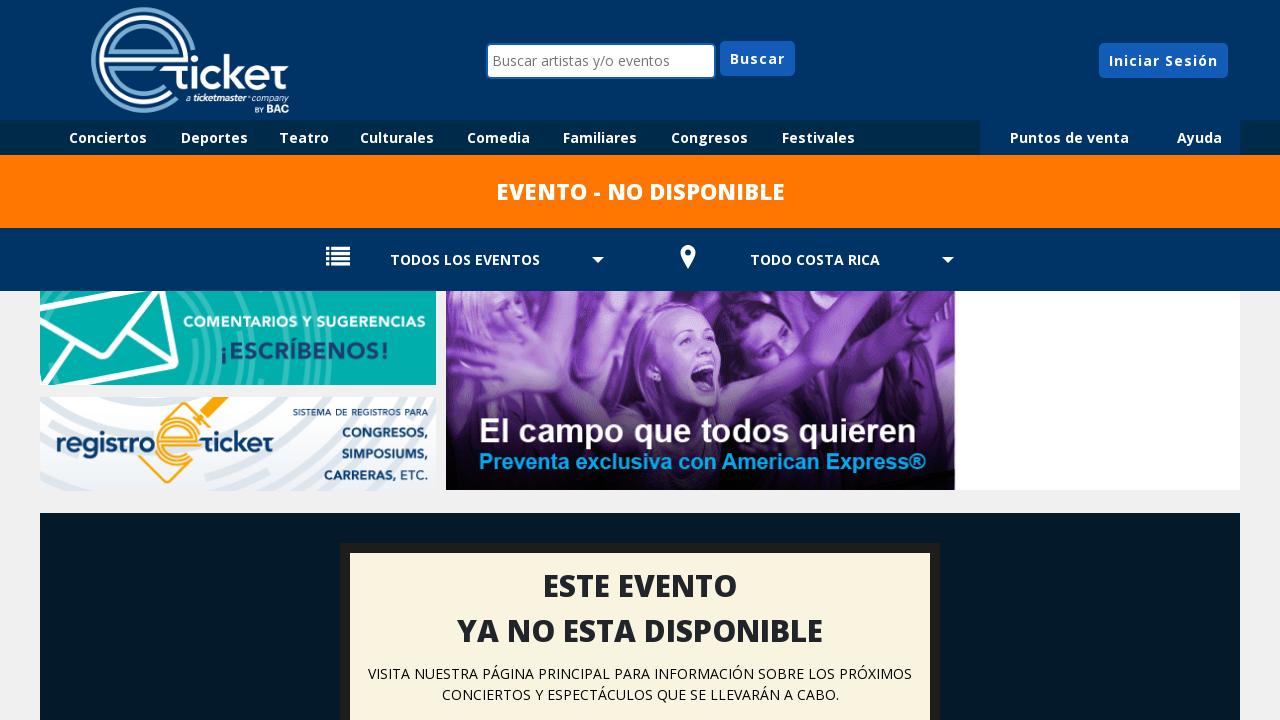

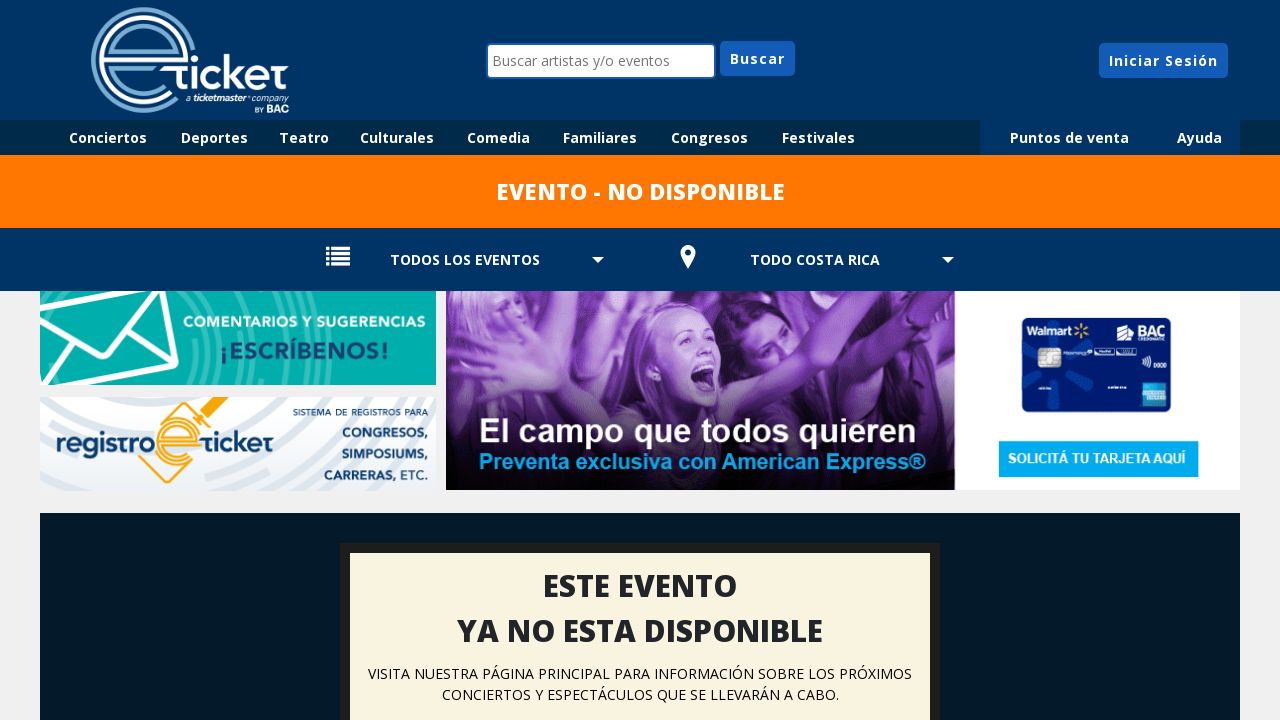